Tests calendar date picker functionality by selecting a specific date (June 15, 2027) and validating that the input fields display the correct month, date, and year values.

Starting URL: https://rahulshettyacademy.com/seleniumPractise/#/offers

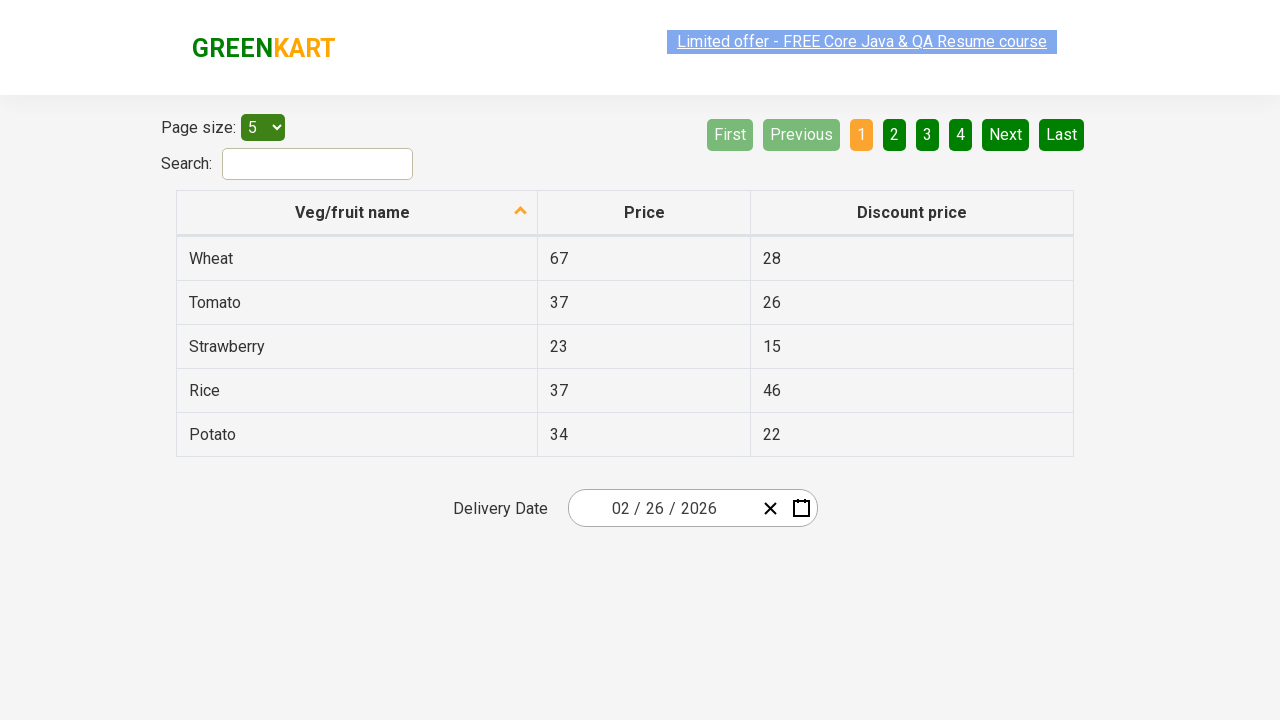

Clicked on calendar date picker input group at (662, 508) on .react-date-picker__inputGroup
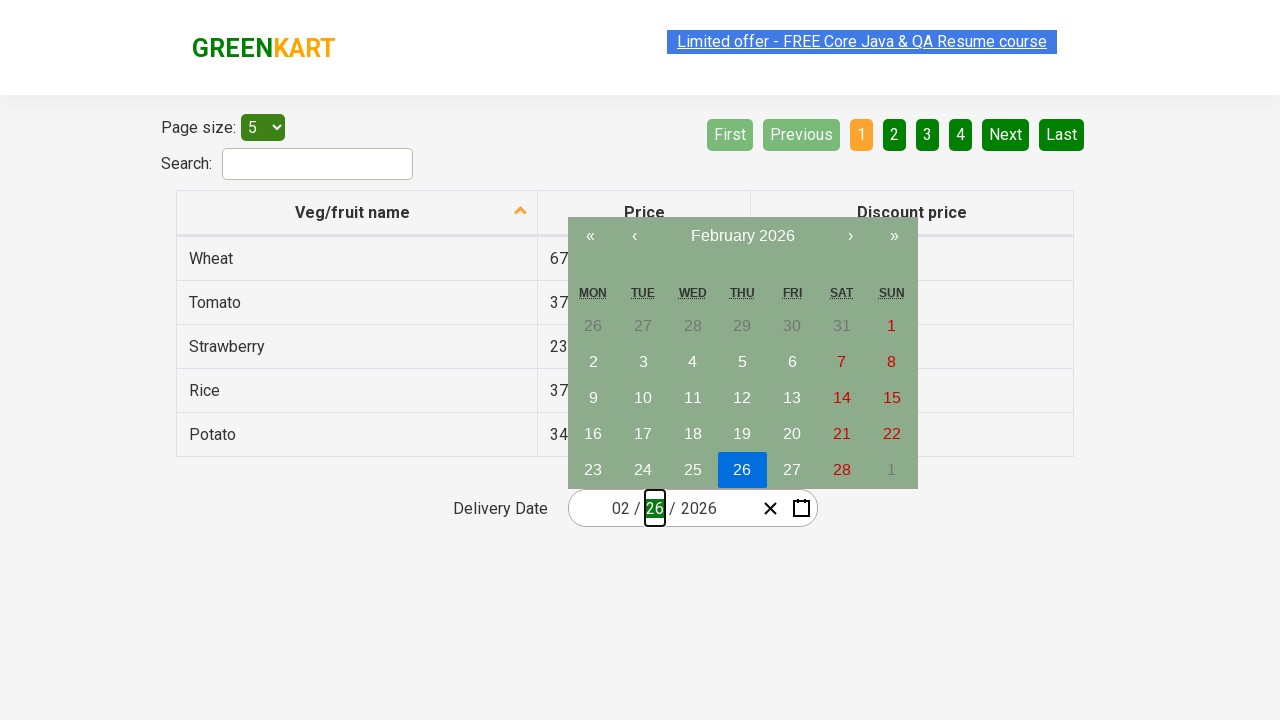

Clicked calendar navigation label to navigate to year view (first click) at (742, 236) on .react-calendar__navigation__label
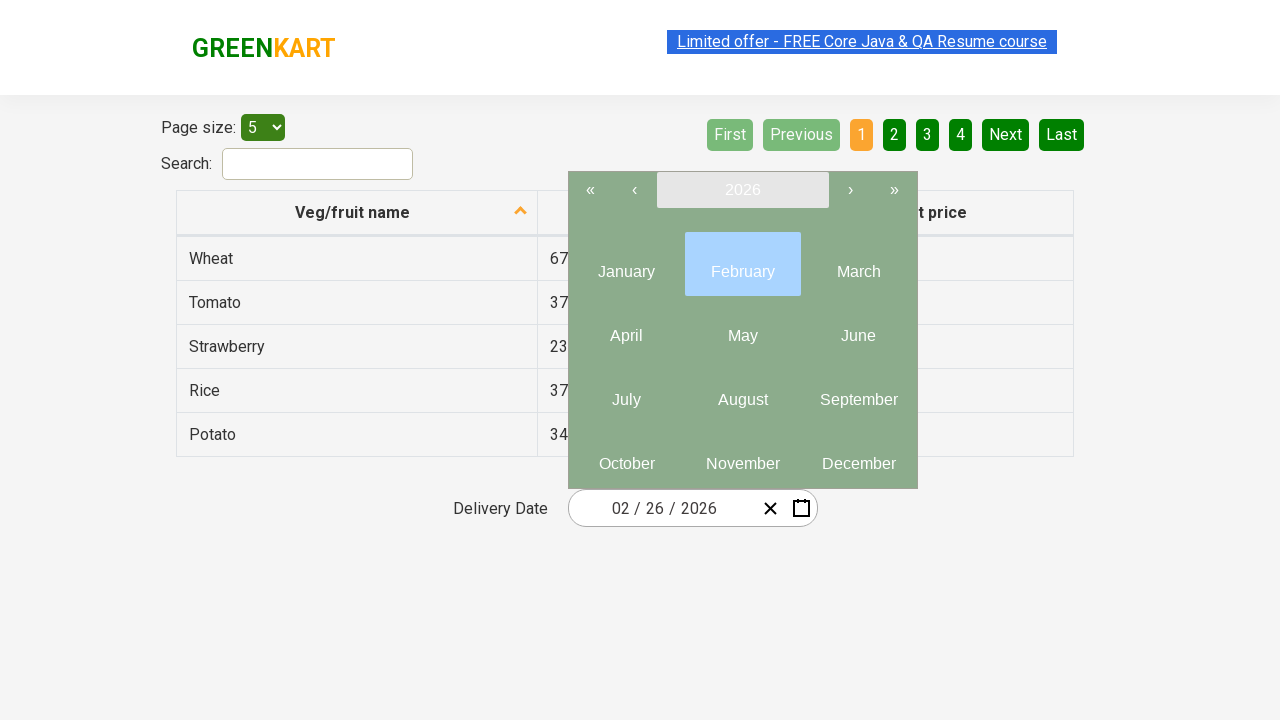

Clicked calendar navigation label to navigate to year view (second click) at (742, 190) on .react-calendar__navigation__label
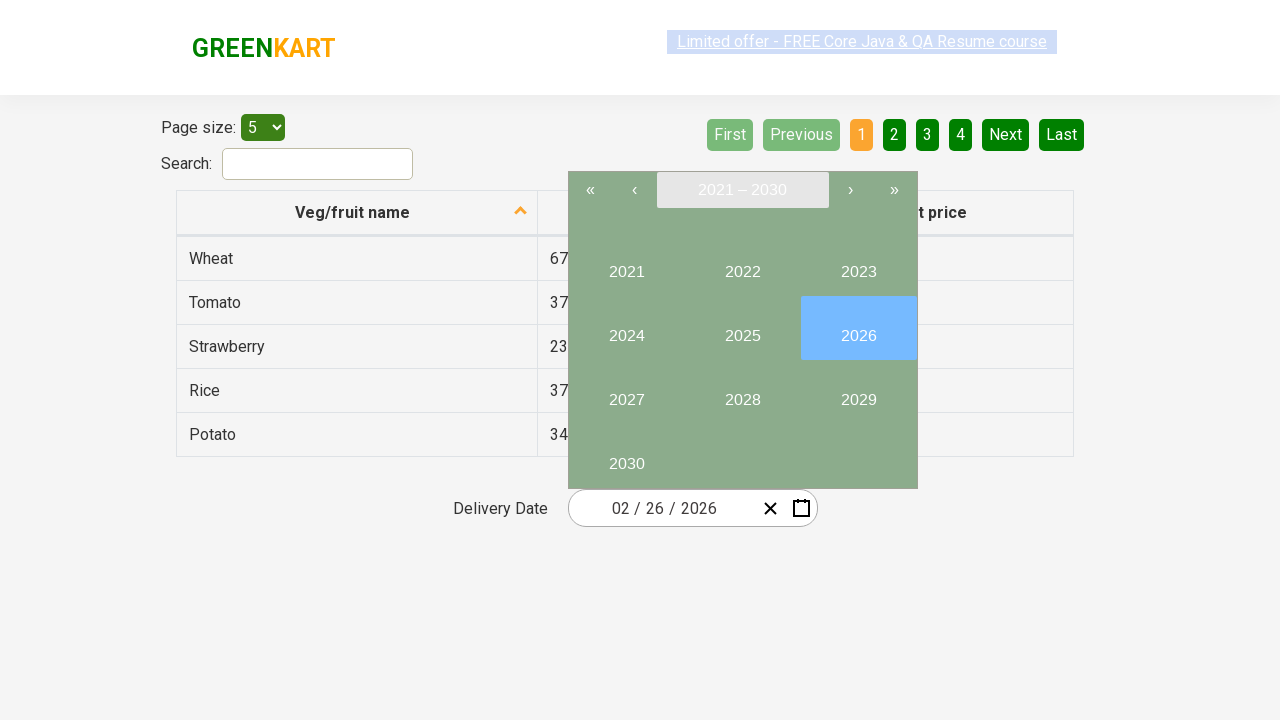

Selected year 2027 from calendar at (626, 392) on internal:text="2027"i
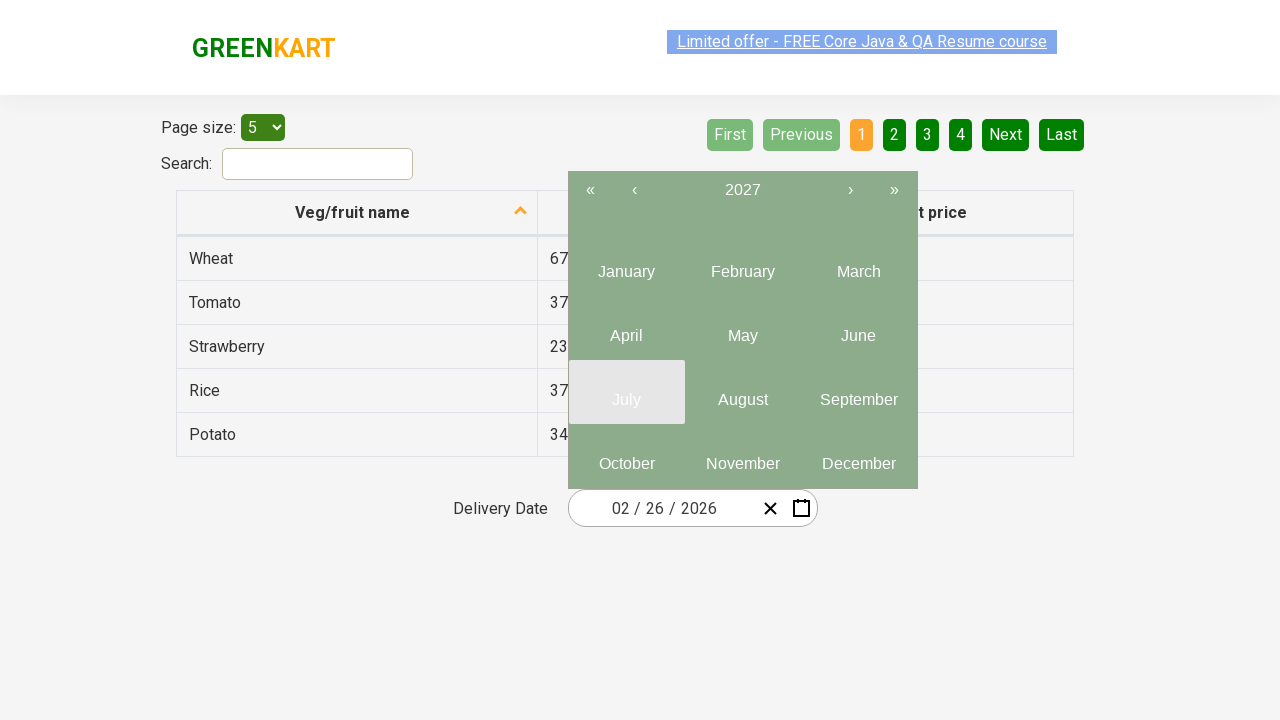

Selected June (6th month) from calendar at (858, 328) on .react-calendar__year-view__months__month >> nth=5
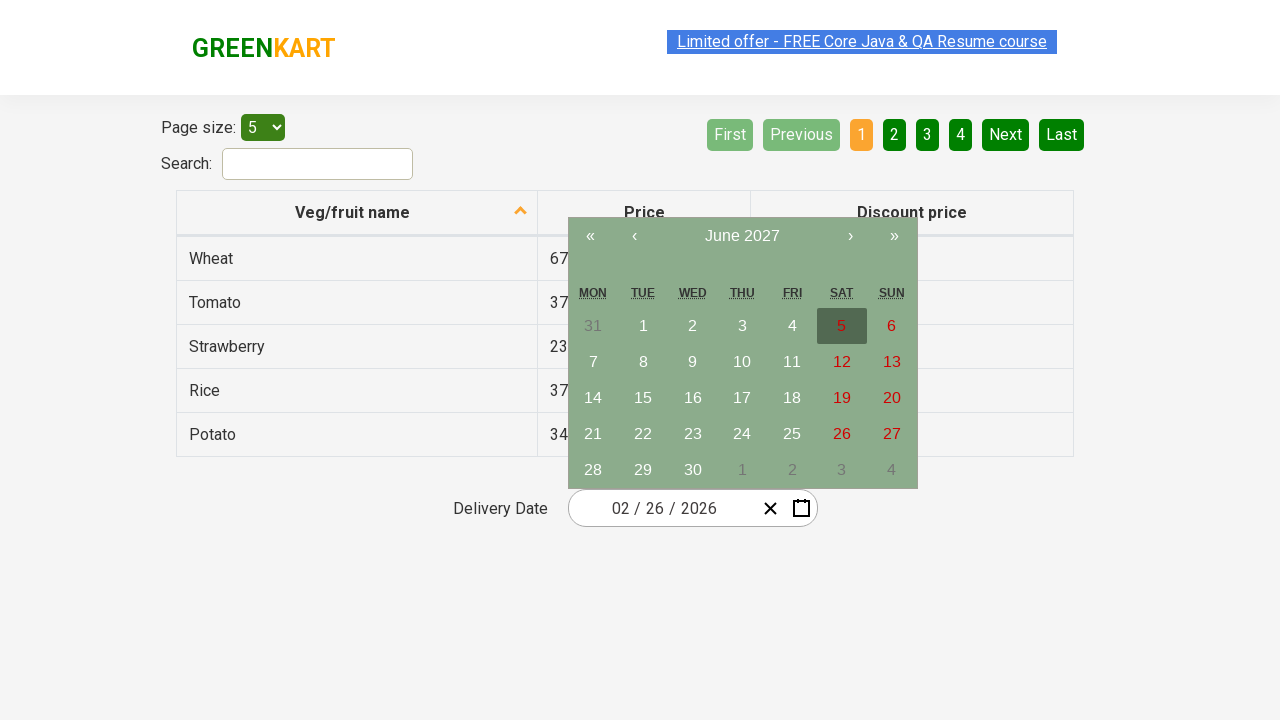

Selected date 15 from calendar at (643, 398) on //abbr[text()='15']
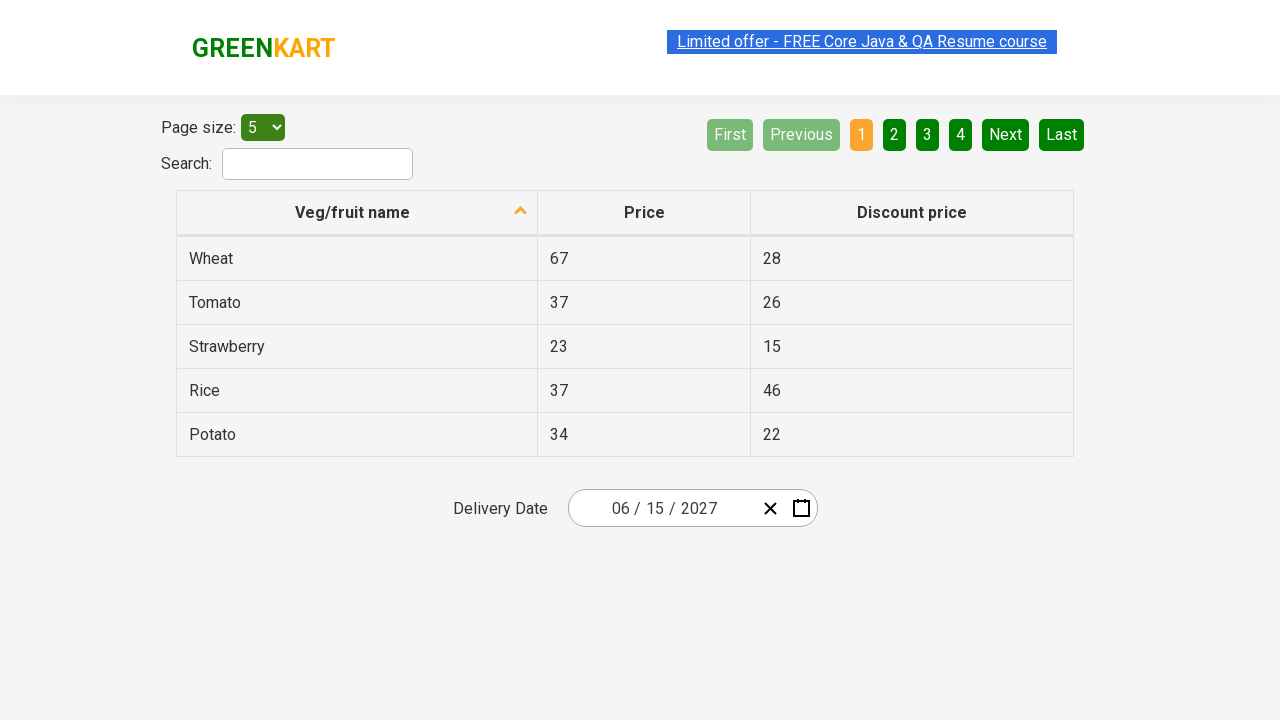

Retrieved all date input fields for validation
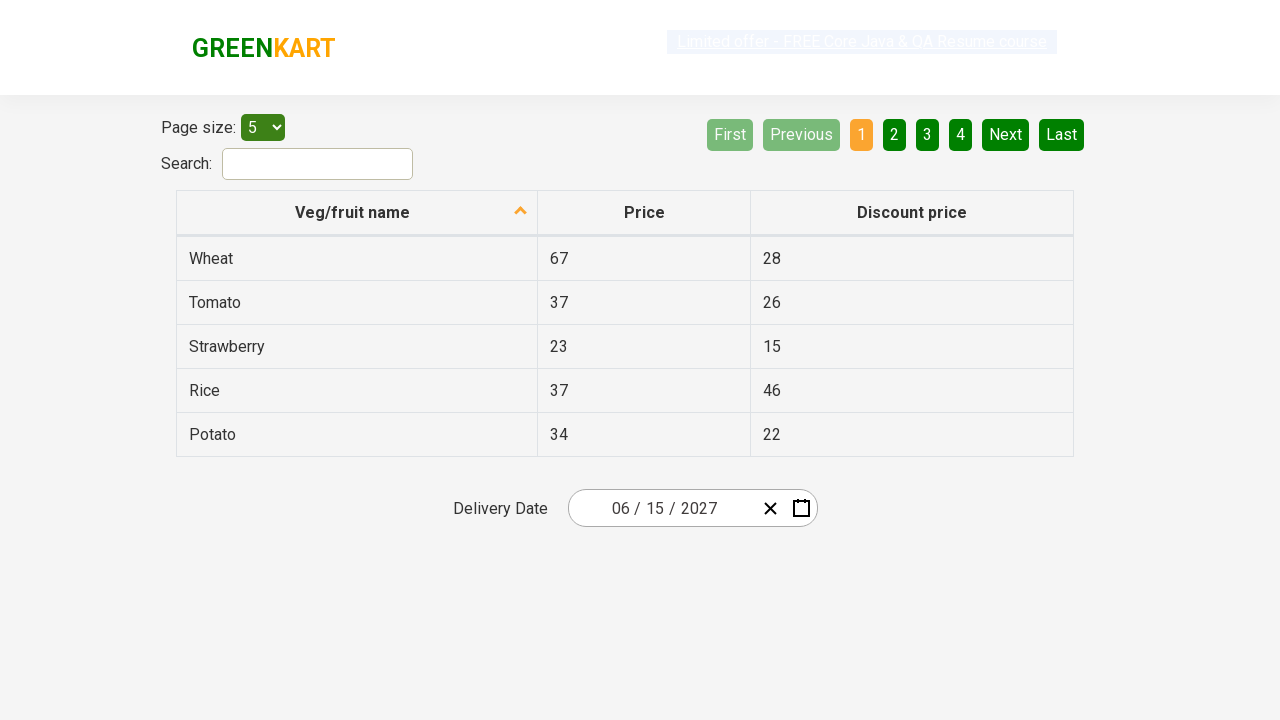

Validated month field: expected 6, got 6
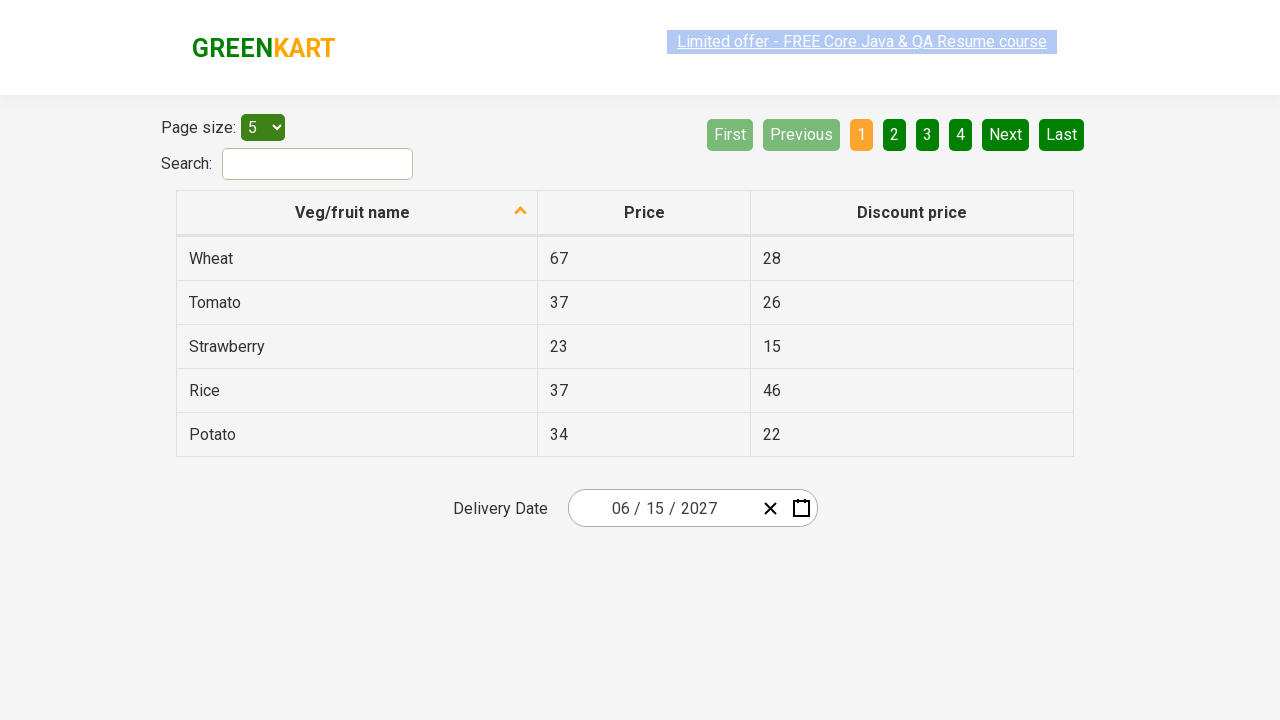

Validated date field: expected 15, got 15
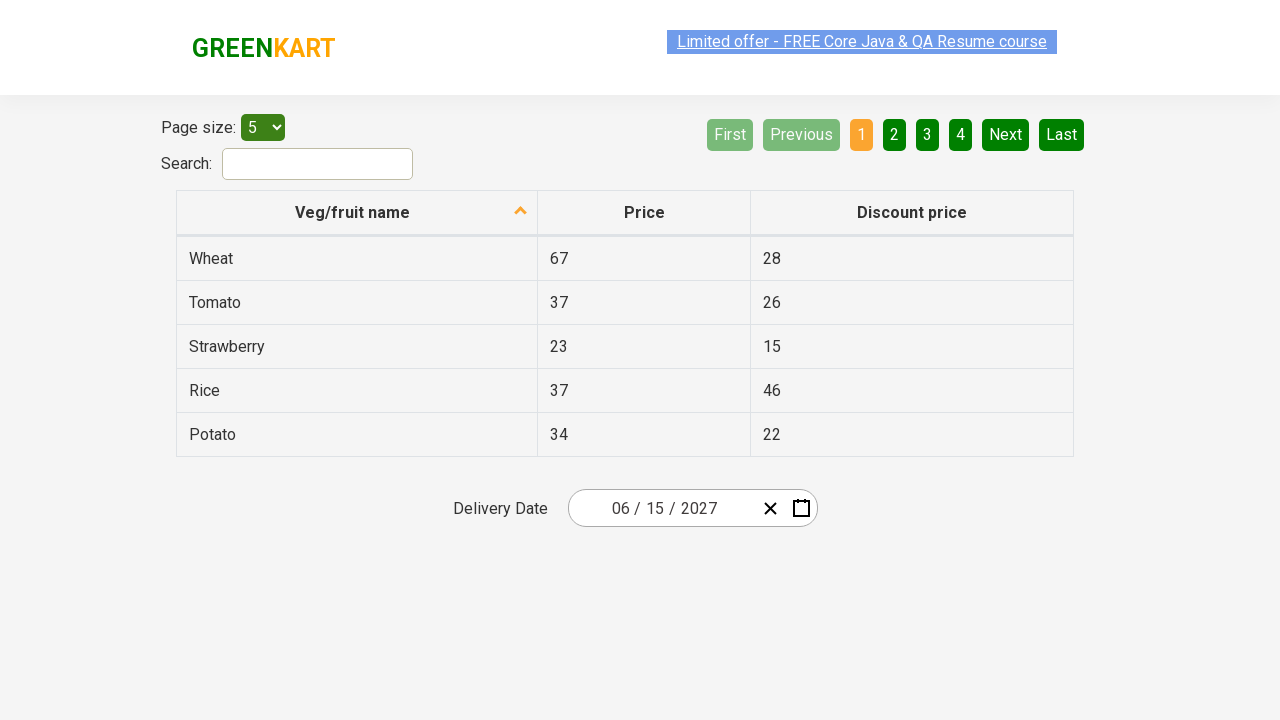

Validated year field: expected 2027, got 2027
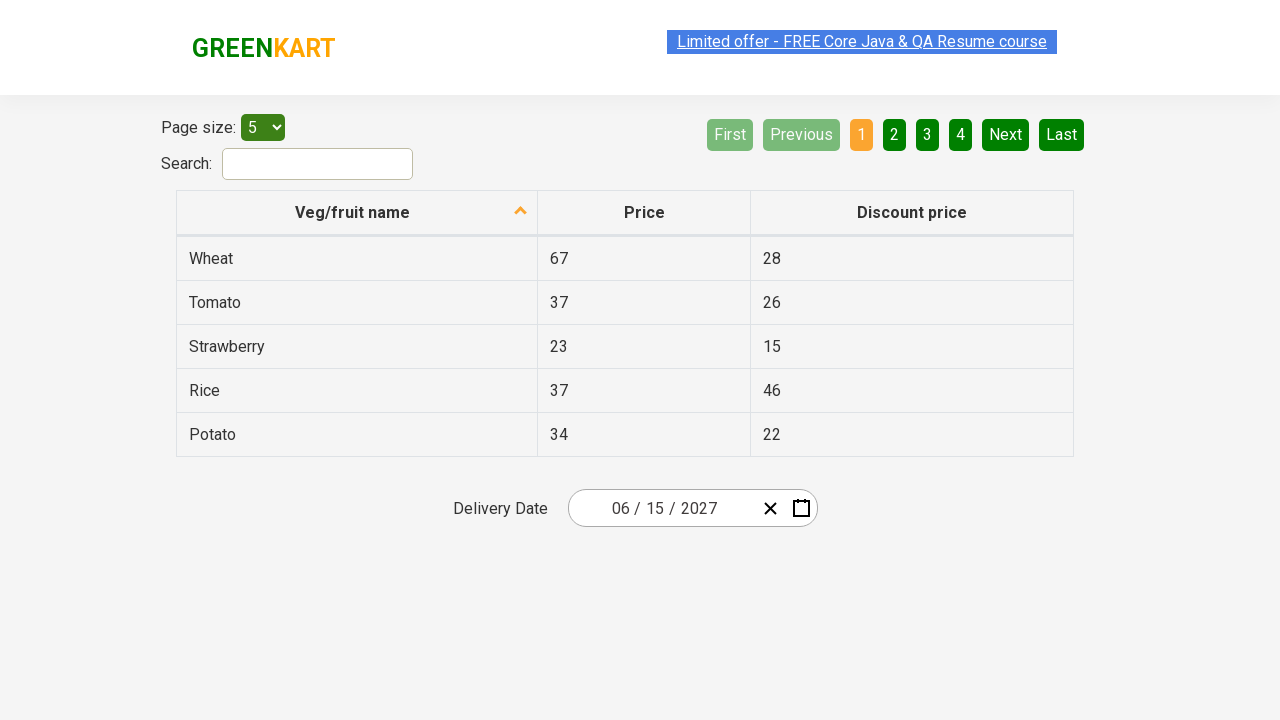

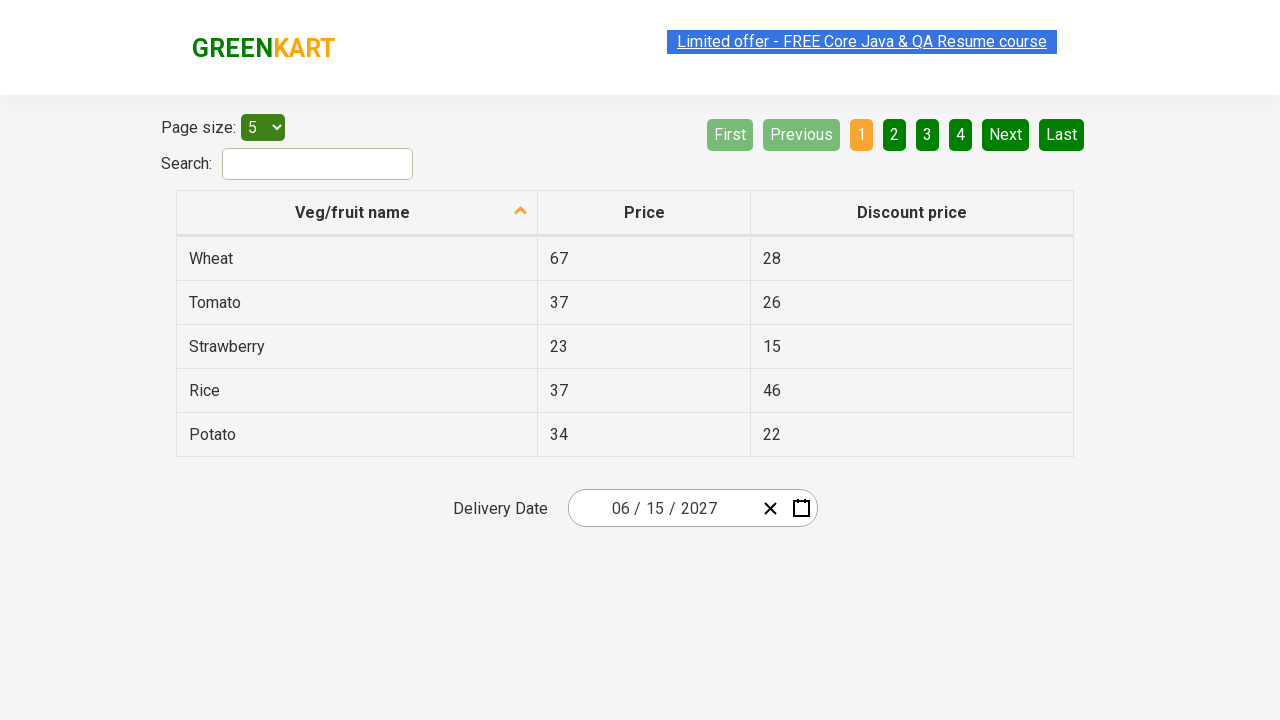